Tests an explicit wait scenario by waiting for a price to reach $100, then solving a mathematical puzzle and submitting the answer

Starting URL: http://suninjuly.github.io/explicit_wait2.html

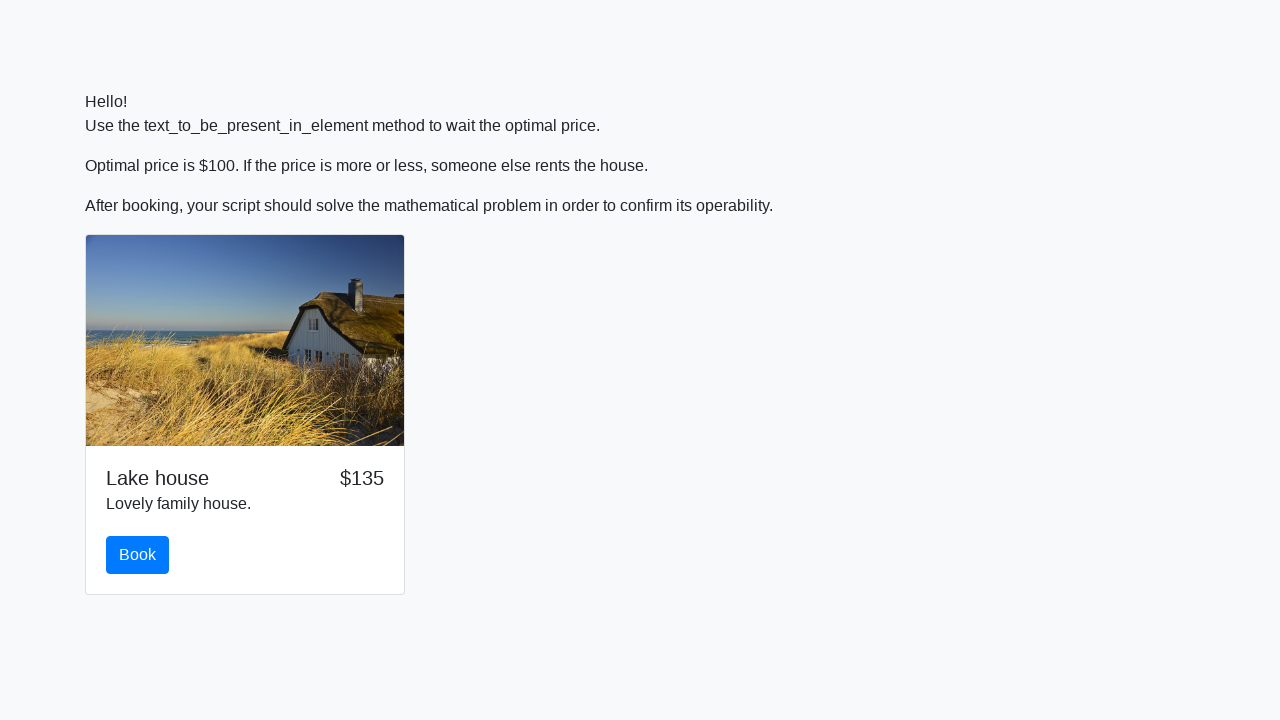

Waited for price to reach $100
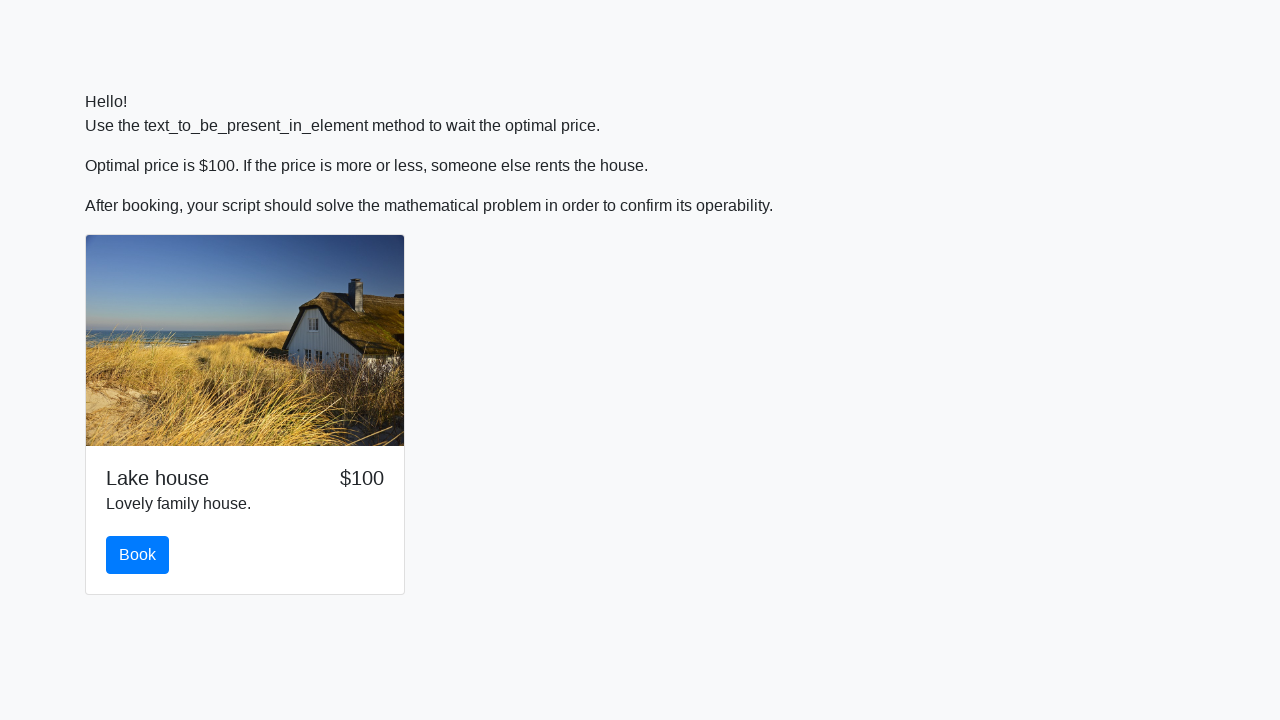

Clicked the book button at (138, 555) on #book
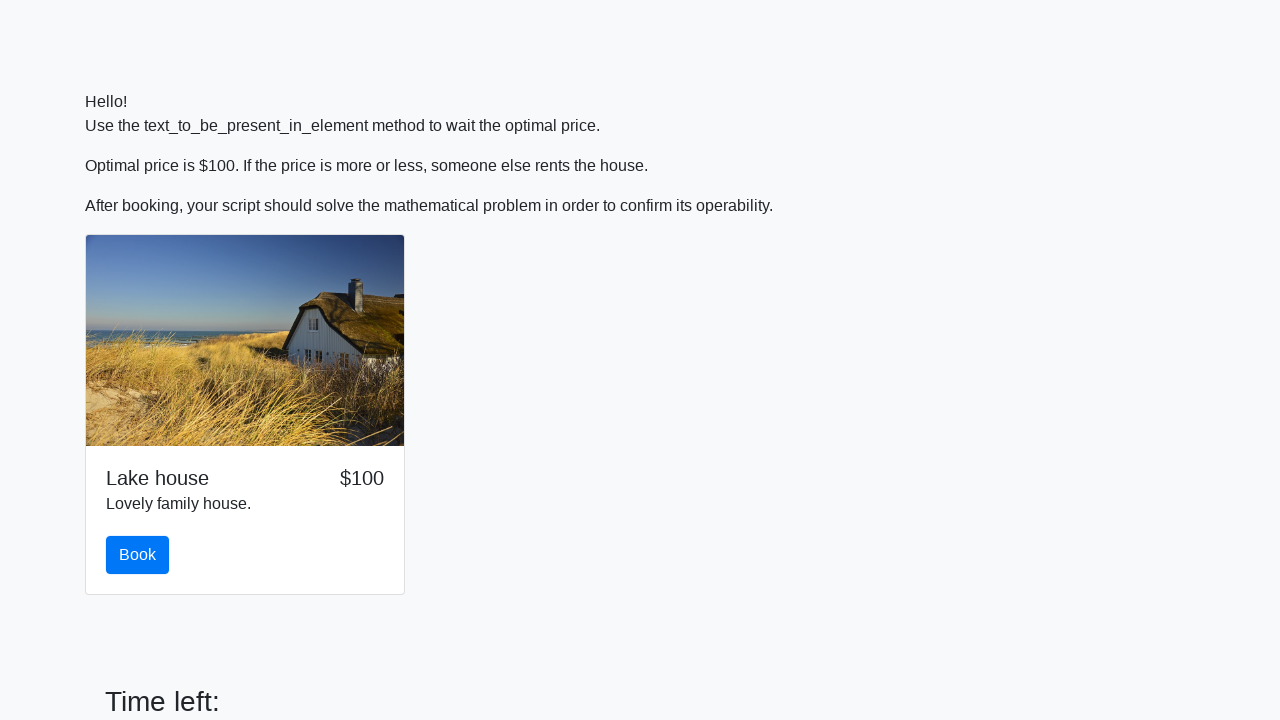

Retrieved input value for calculation
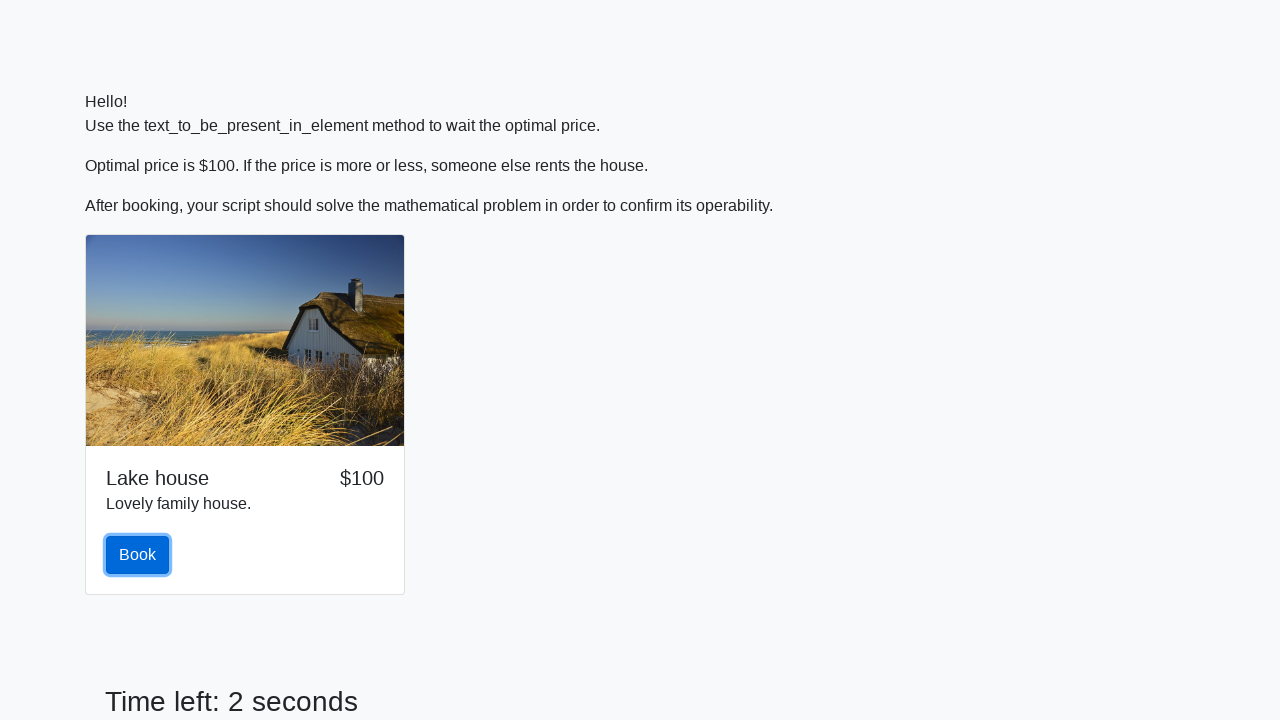

Filled answer field with calculated result on #answer
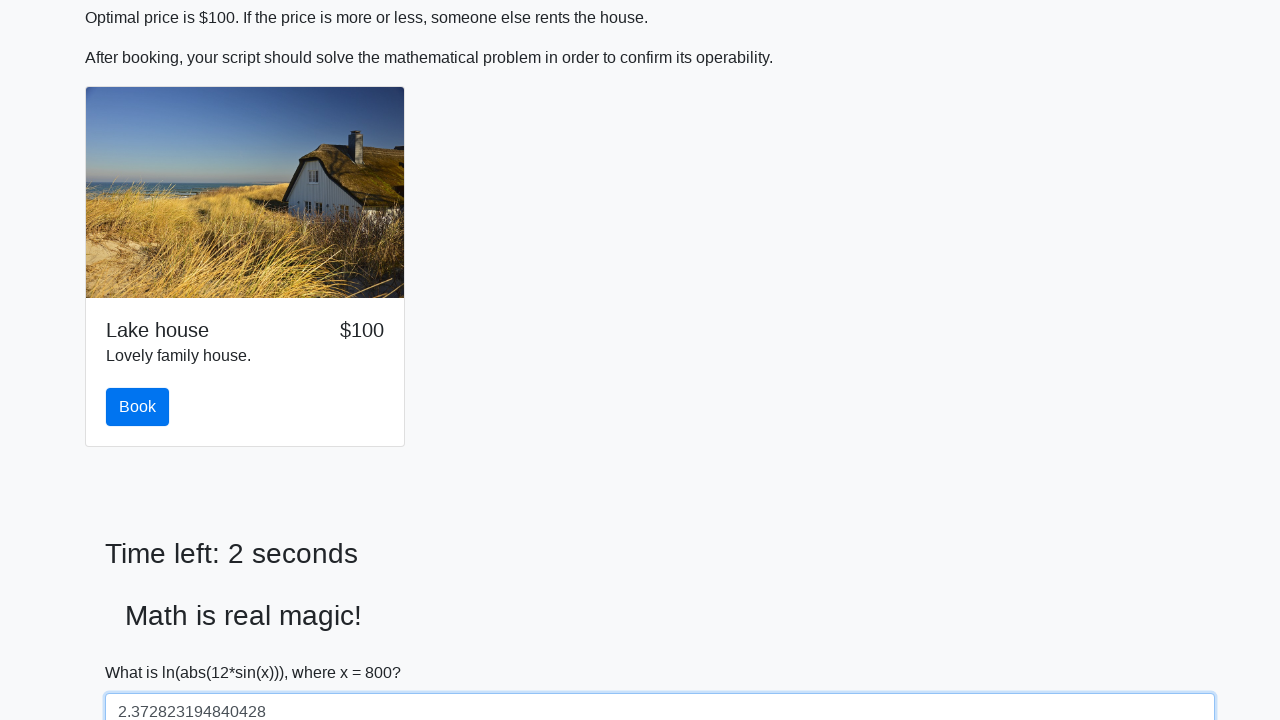

Clicked the solve button at (143, 651) on #solve
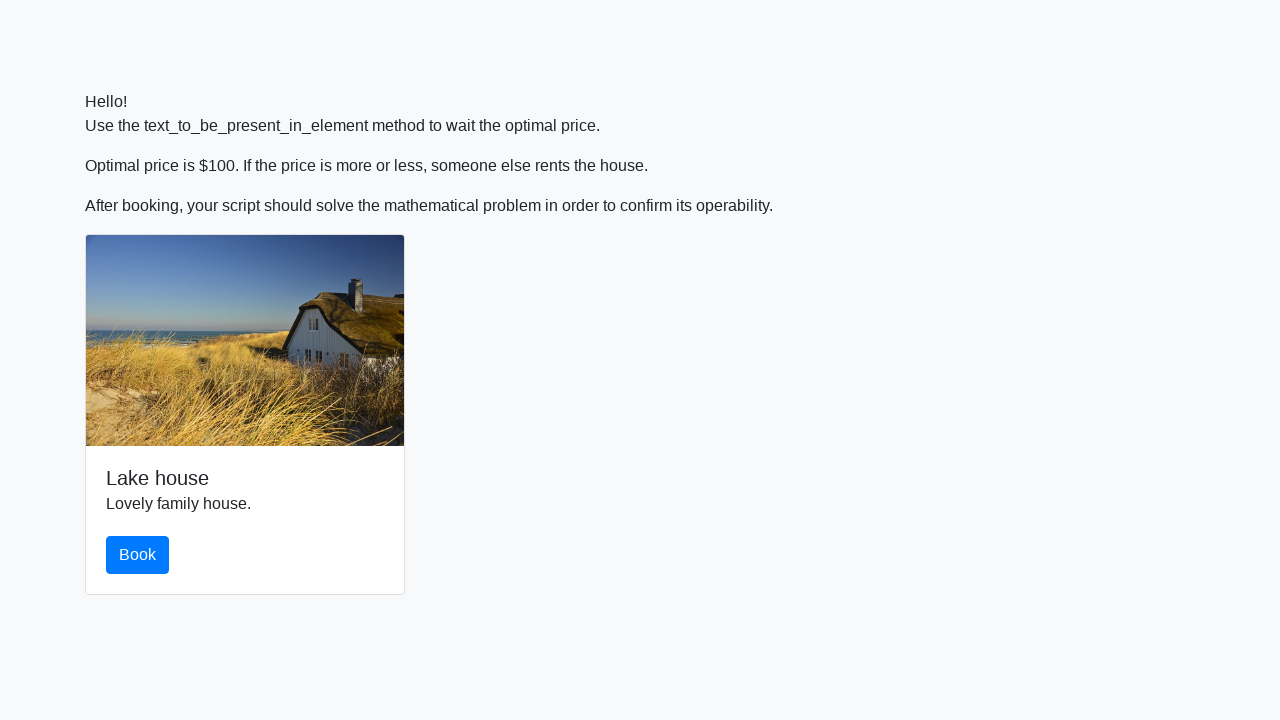

Set up dialog handler to accept alerts
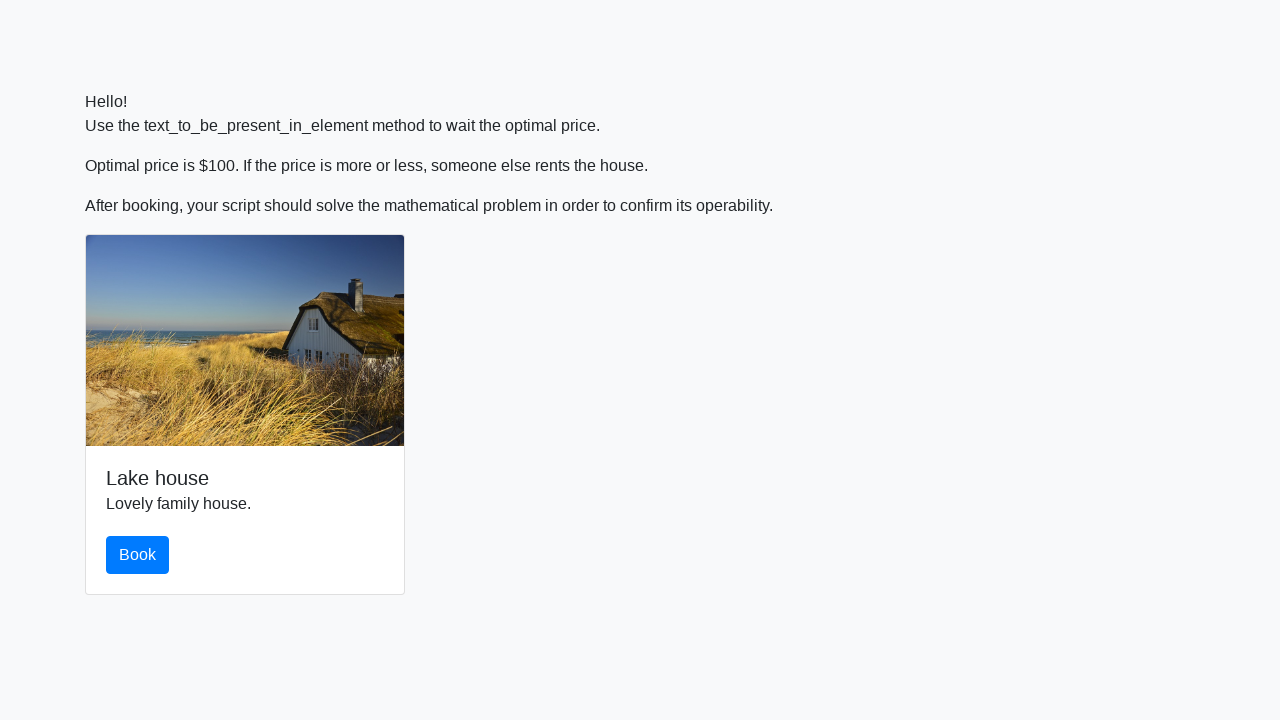

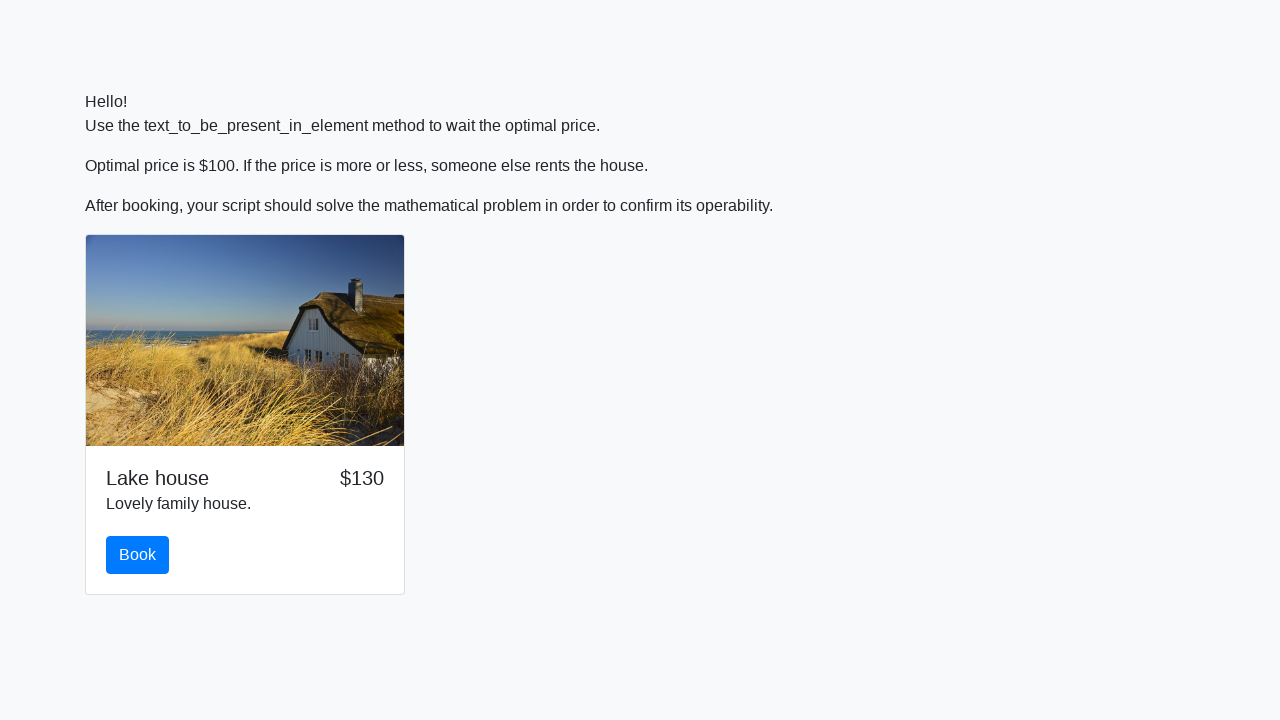